Demonstrates retrieving text content from web elements on a login page, specifically getting text from a login button and copyright notice element.

Starting URL: https://opensource-demo.orangehrmlive.com/web/index.php/auth/login

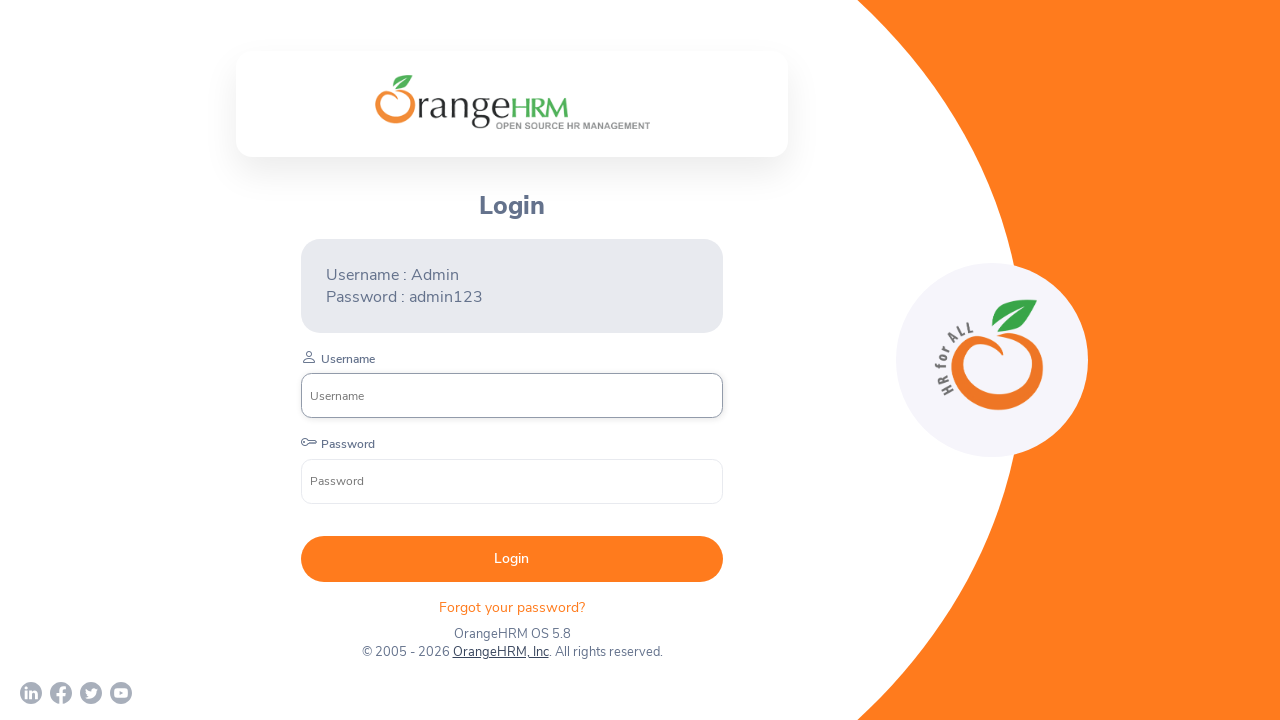

Waited for login button to be visible
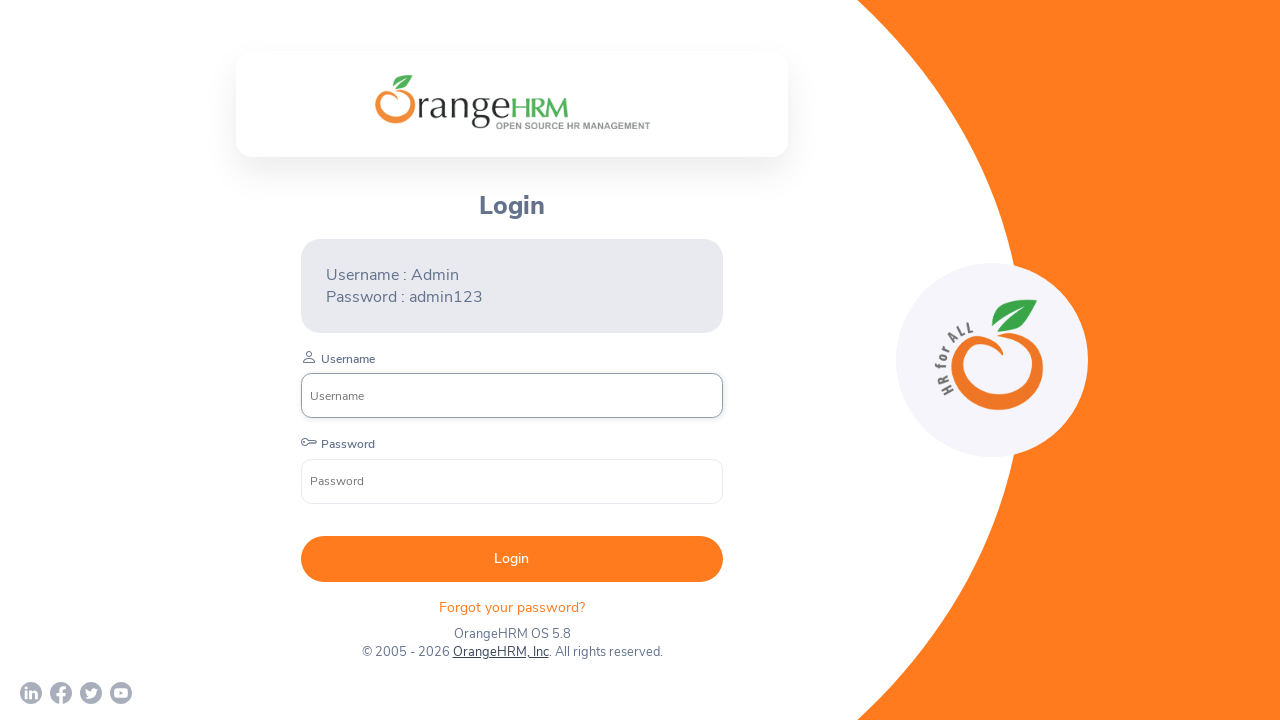

Retrieved login button text: ' Login '
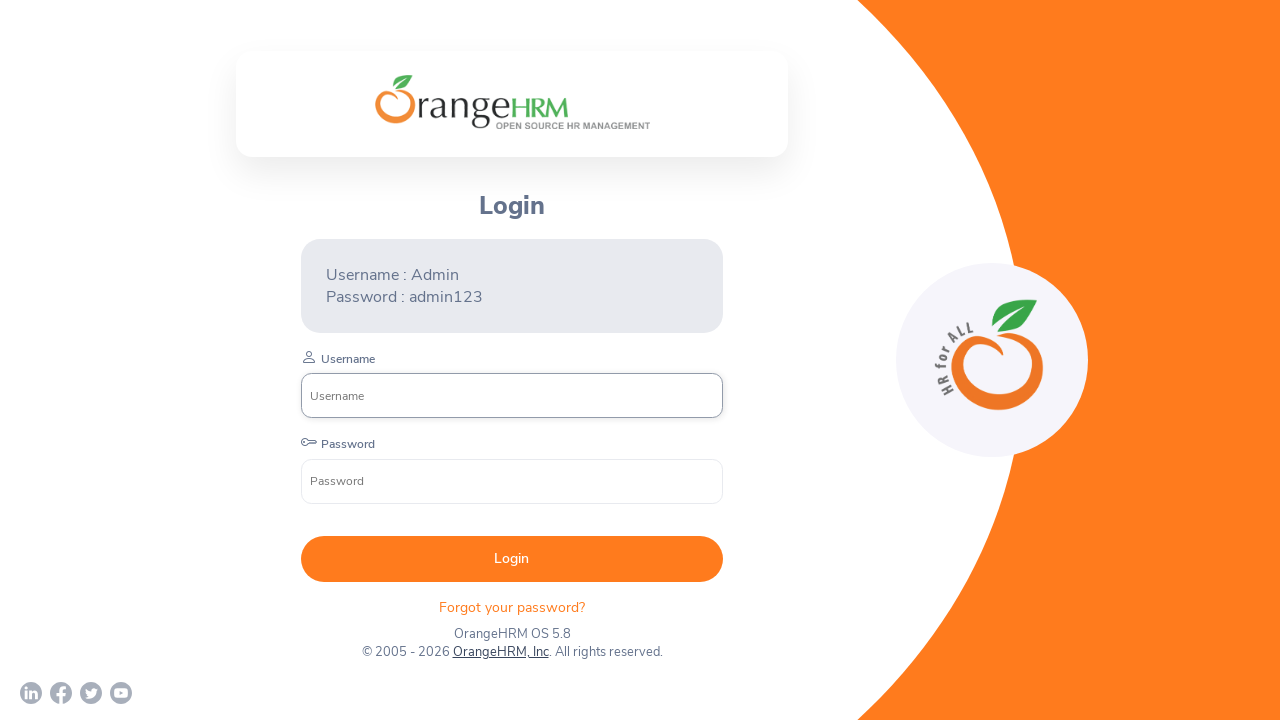

Retrieved copyright notice text: 'OrangeHRM OS 5.8'
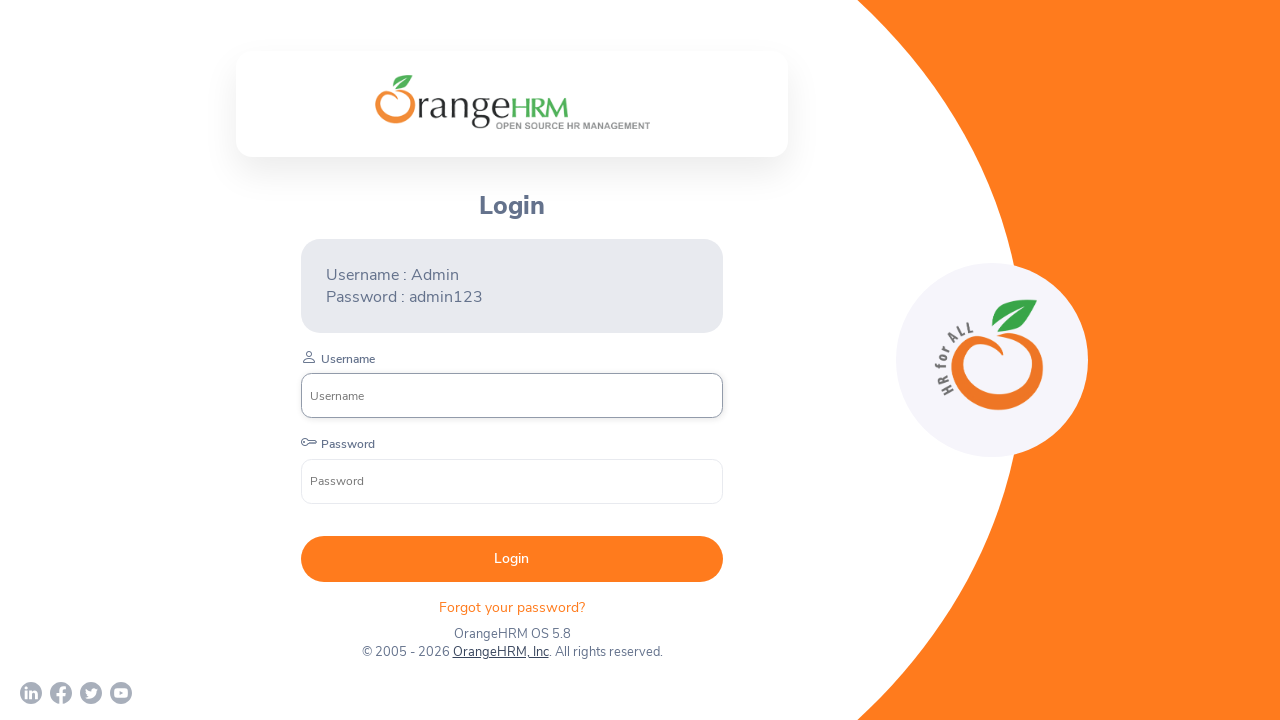

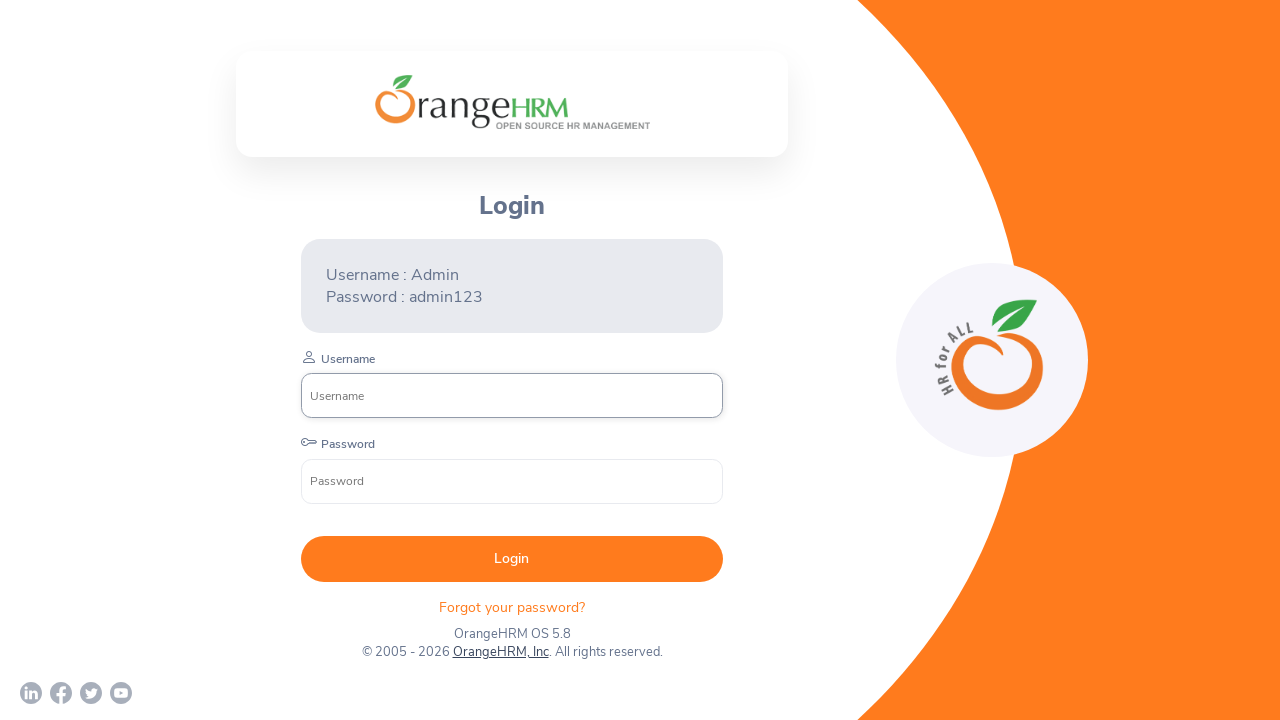